Tests product search and add-to-cart functionality on an e-commerce practice site by searching for "ca", finding the Cashews product from the results, adding it to cart, and clicking the cart icon.

Starting URL: https://rahulshettyacademy.com/seleniumPractise/#/

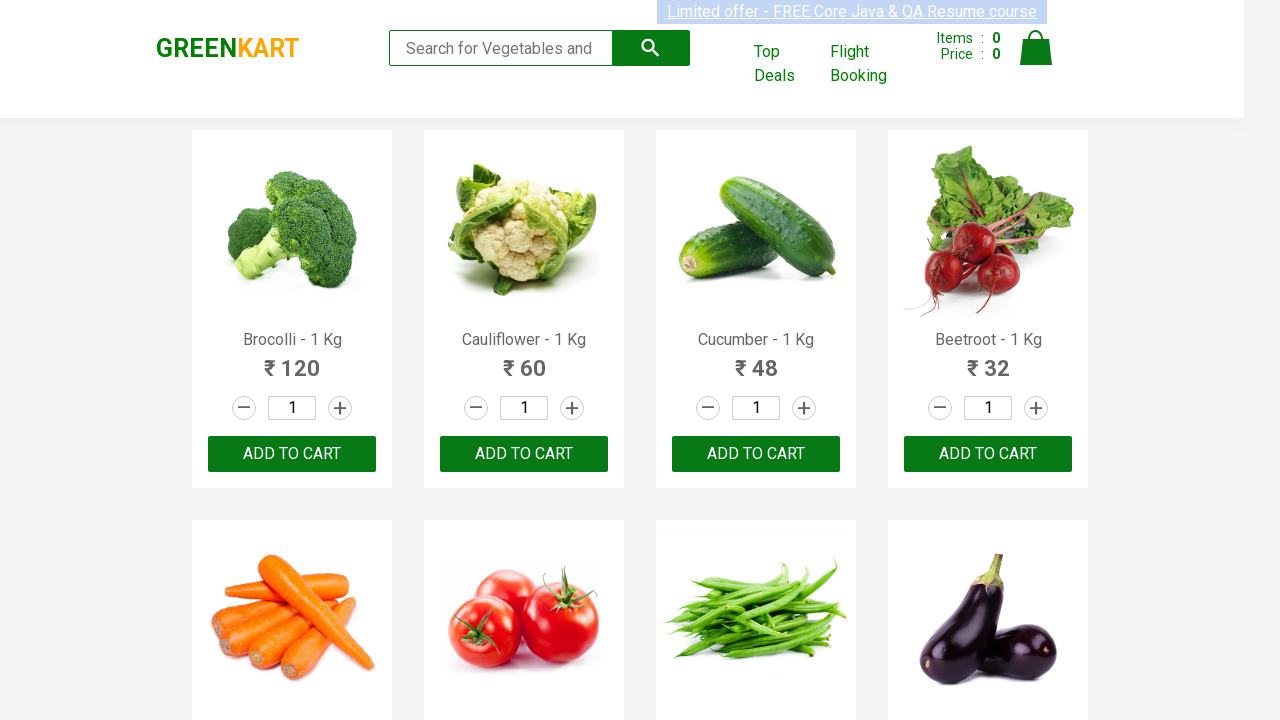

Filled search box with 'ca' on .search-keyword
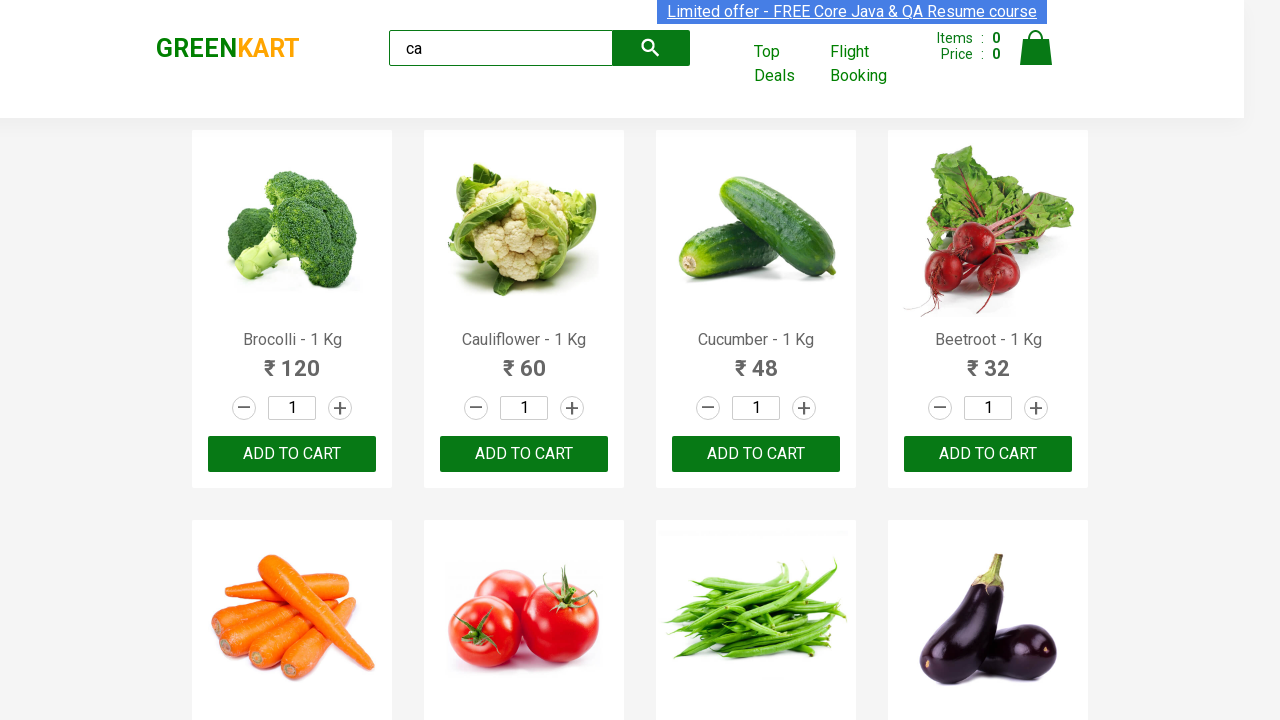

Waited 2 seconds for search results to load
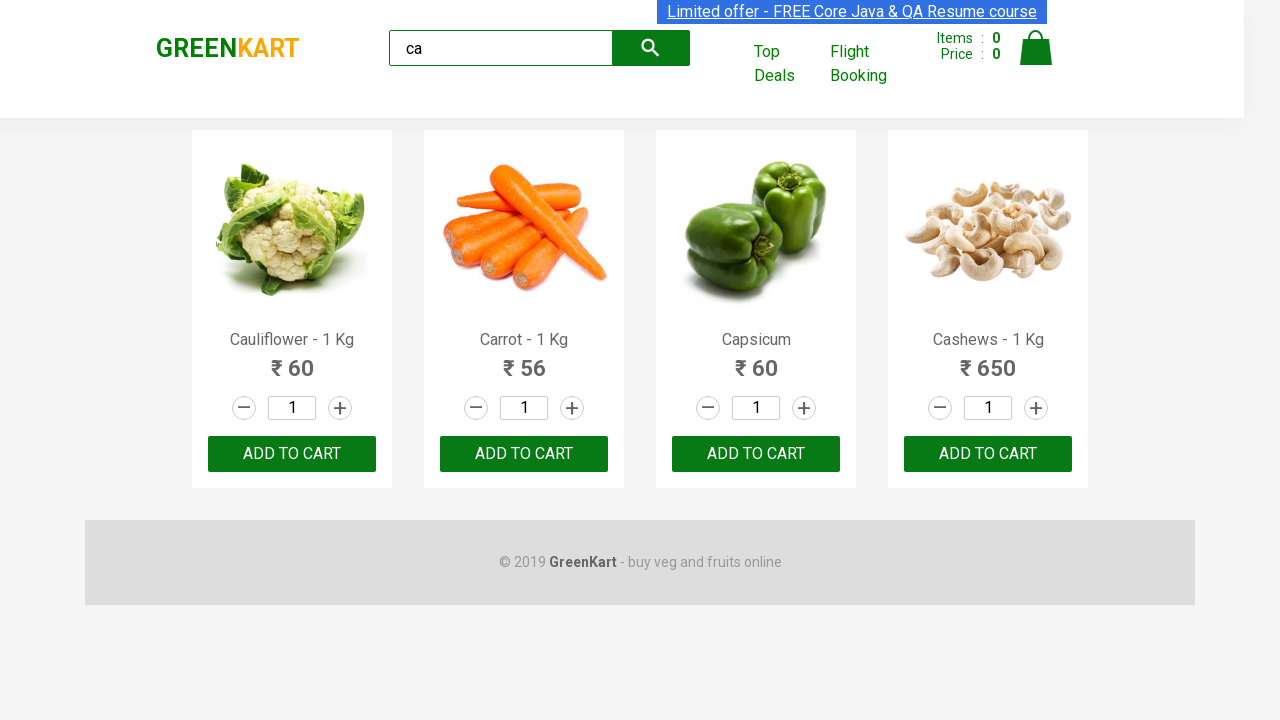

Retrieved all product elements from search results
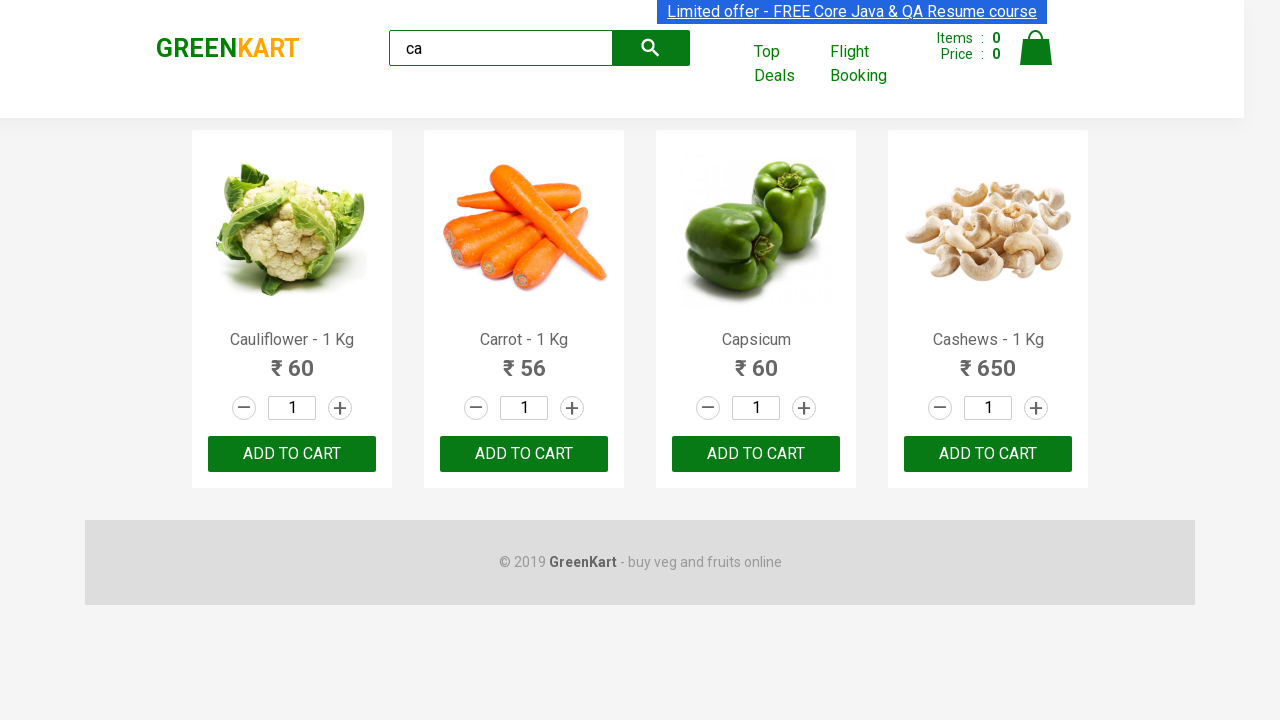

Retrieved product name: Cauliflower - 1 Kg
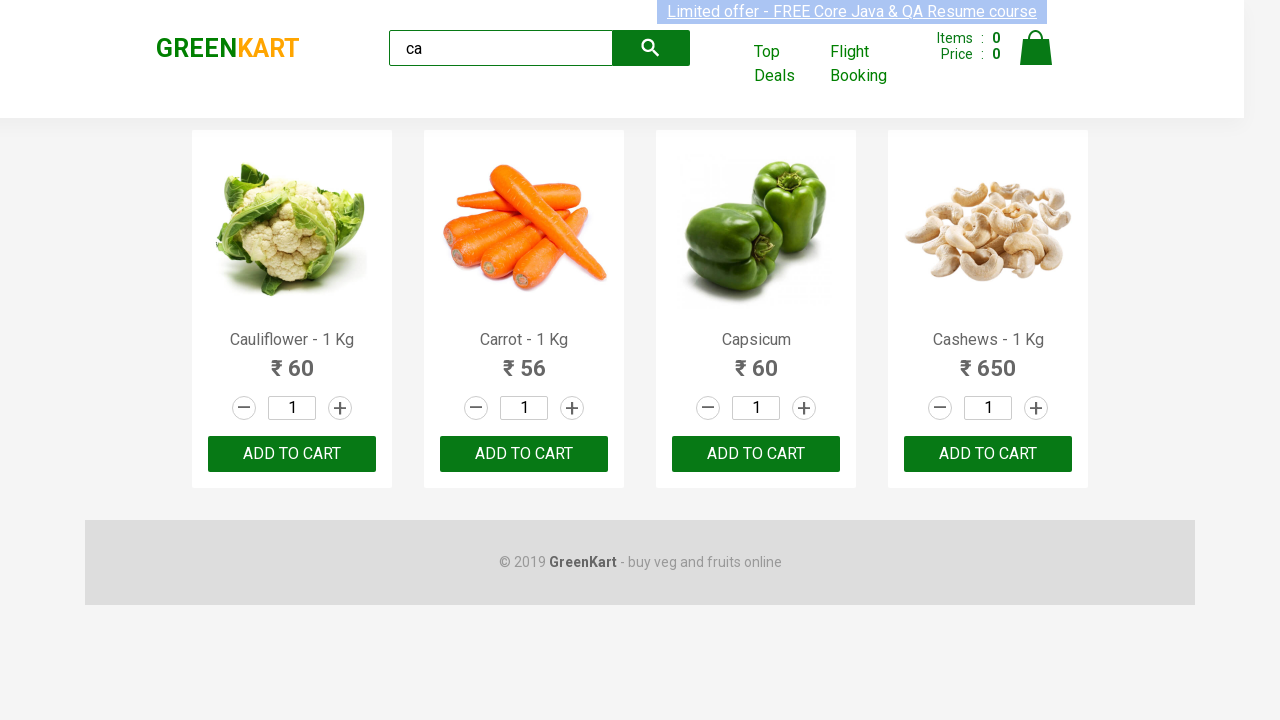

Retrieved product name: Carrot - 1 Kg
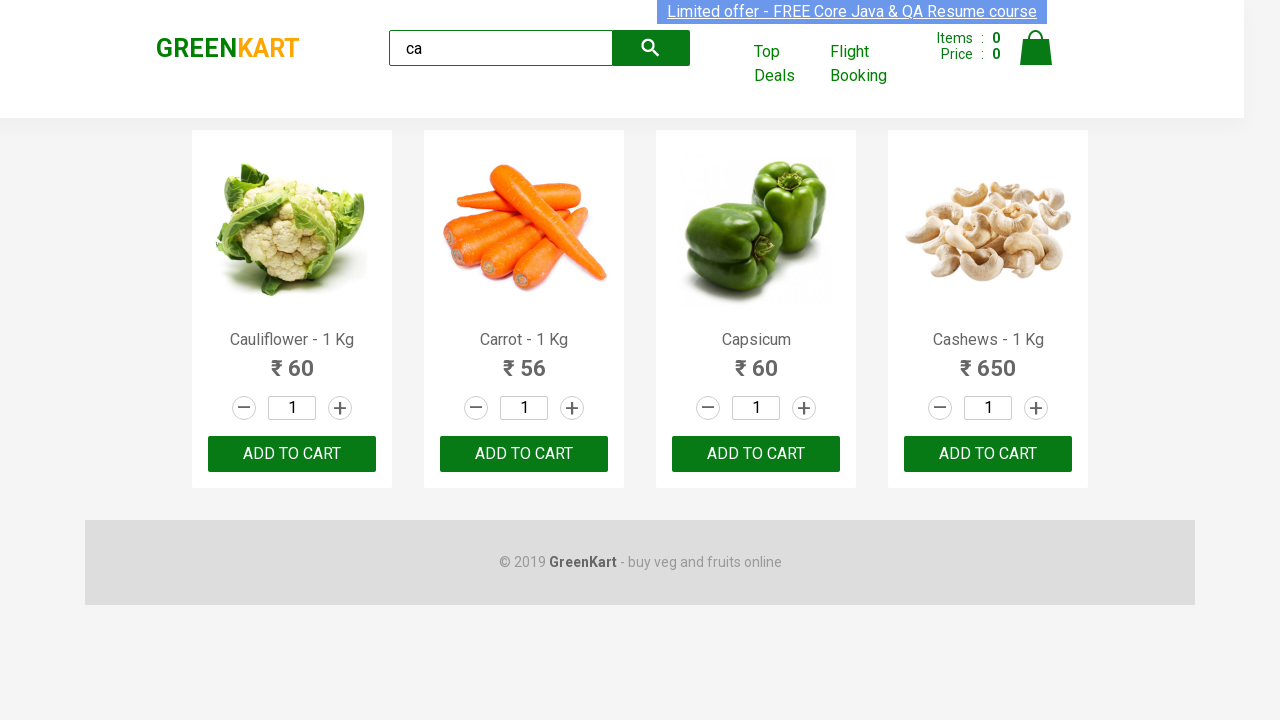

Retrieved product name: Capsicum
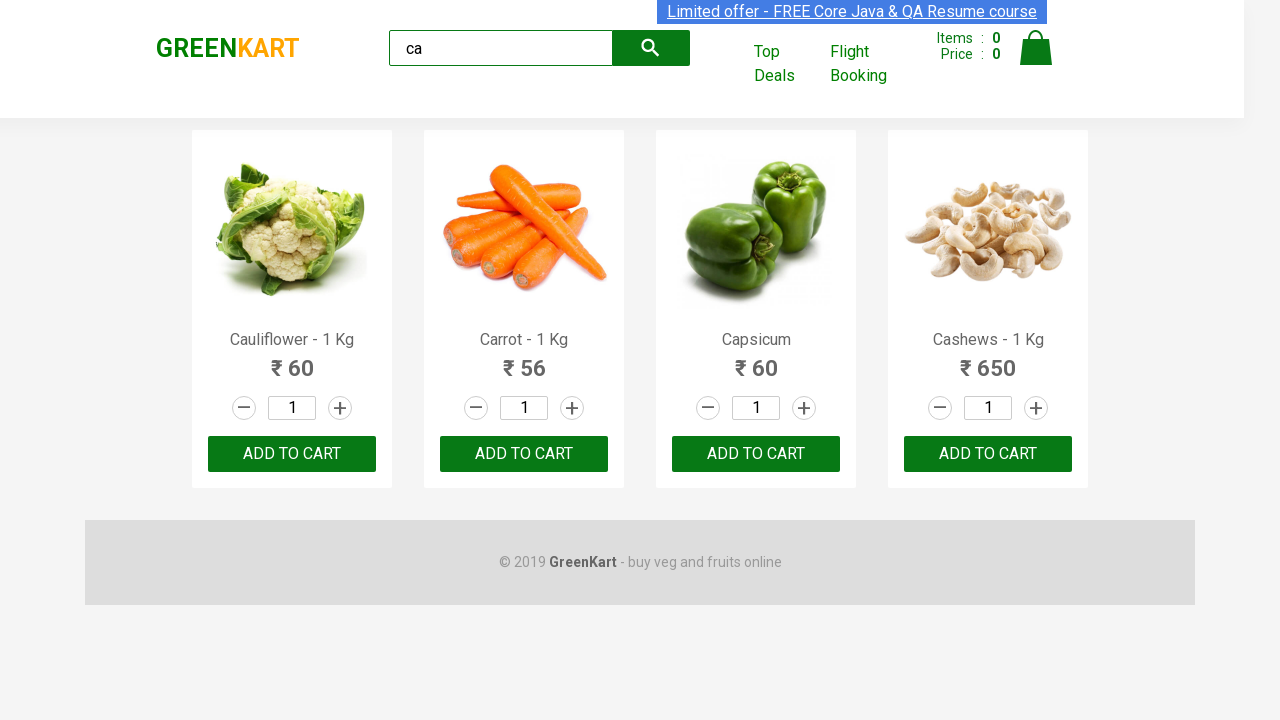

Retrieved product name: Cashews - 1 Kg
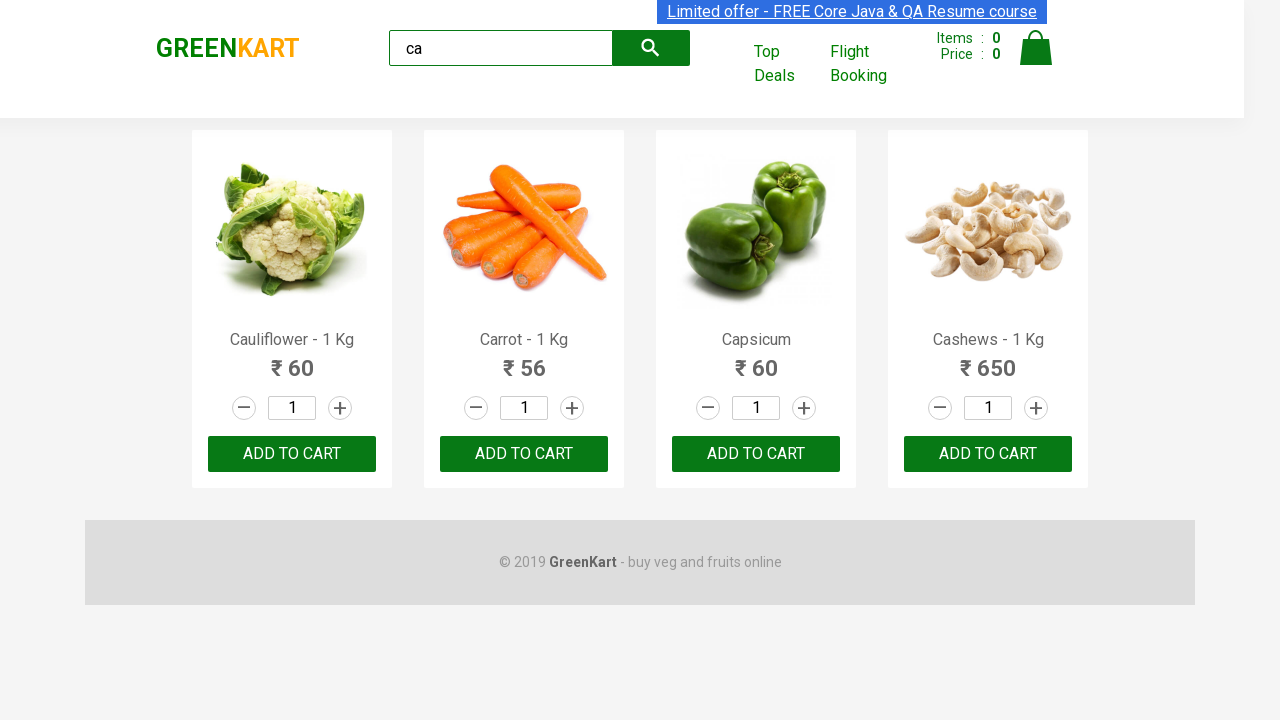

Found Cashews product and clicked Add to Cart button at (988, 454) on .products .product >> nth=3 >> button
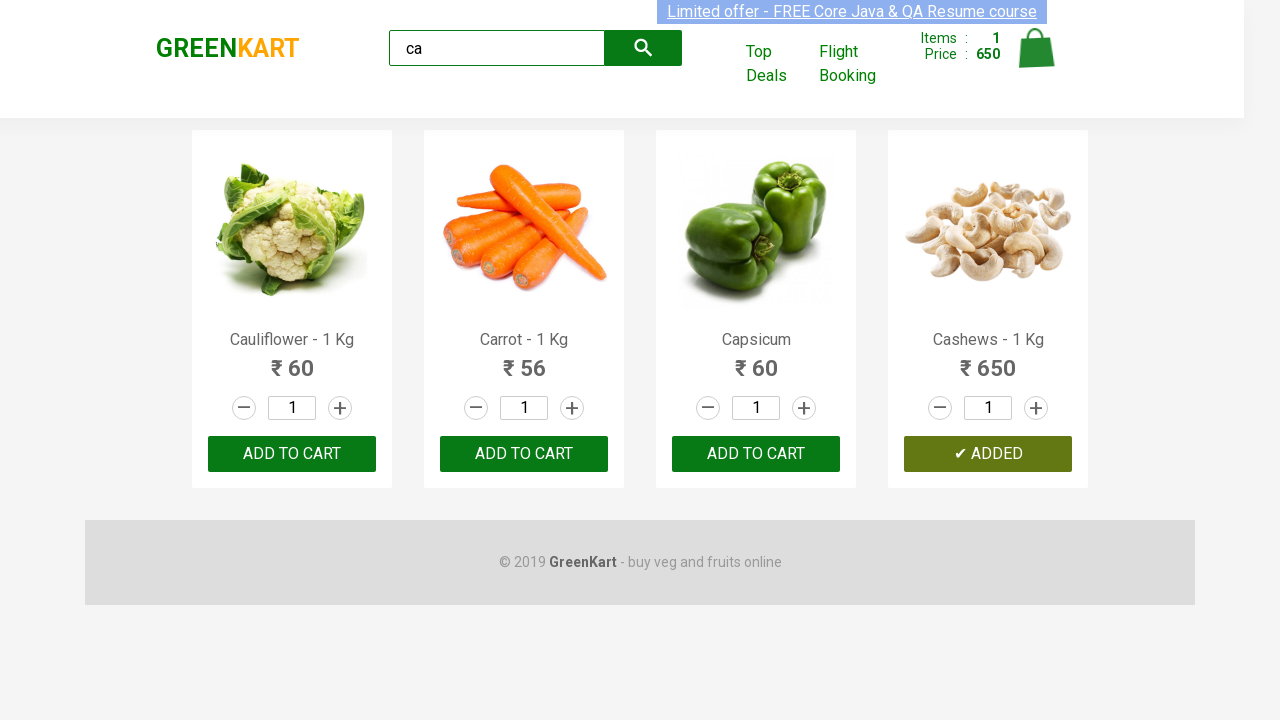

Clicked on cart icon to view shopping cart at (1036, 48) on .cart-icon > img
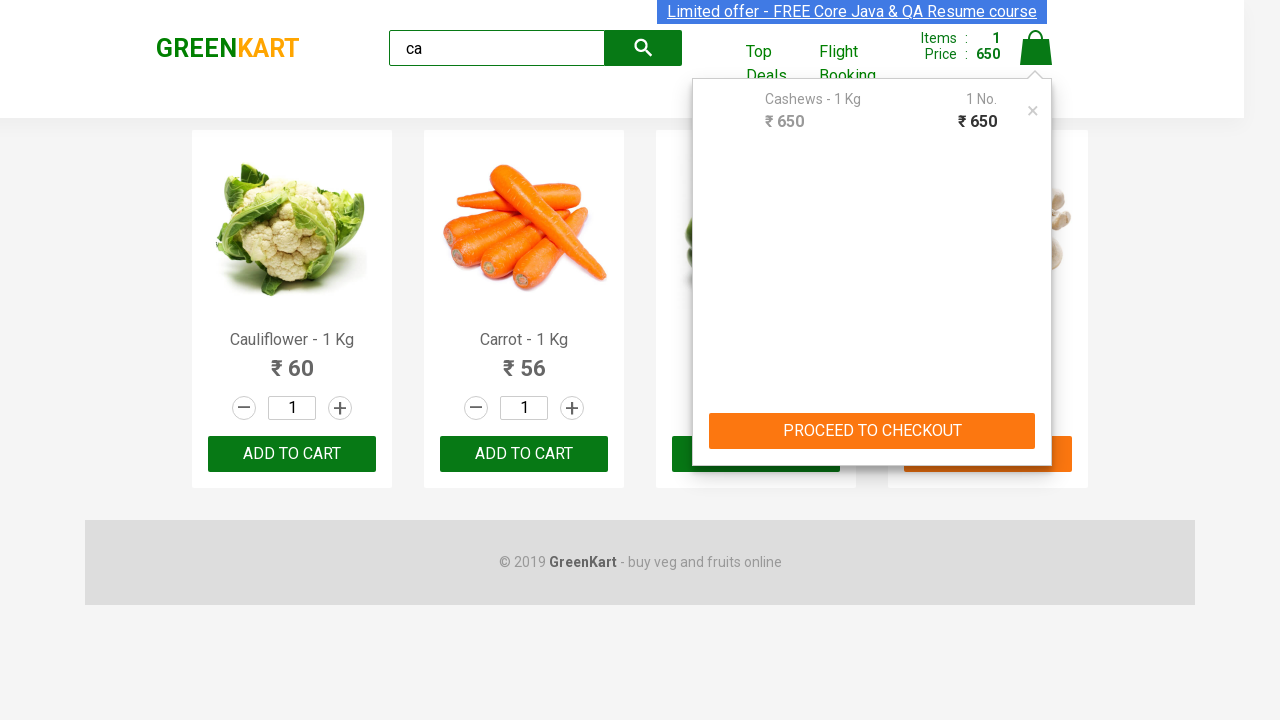

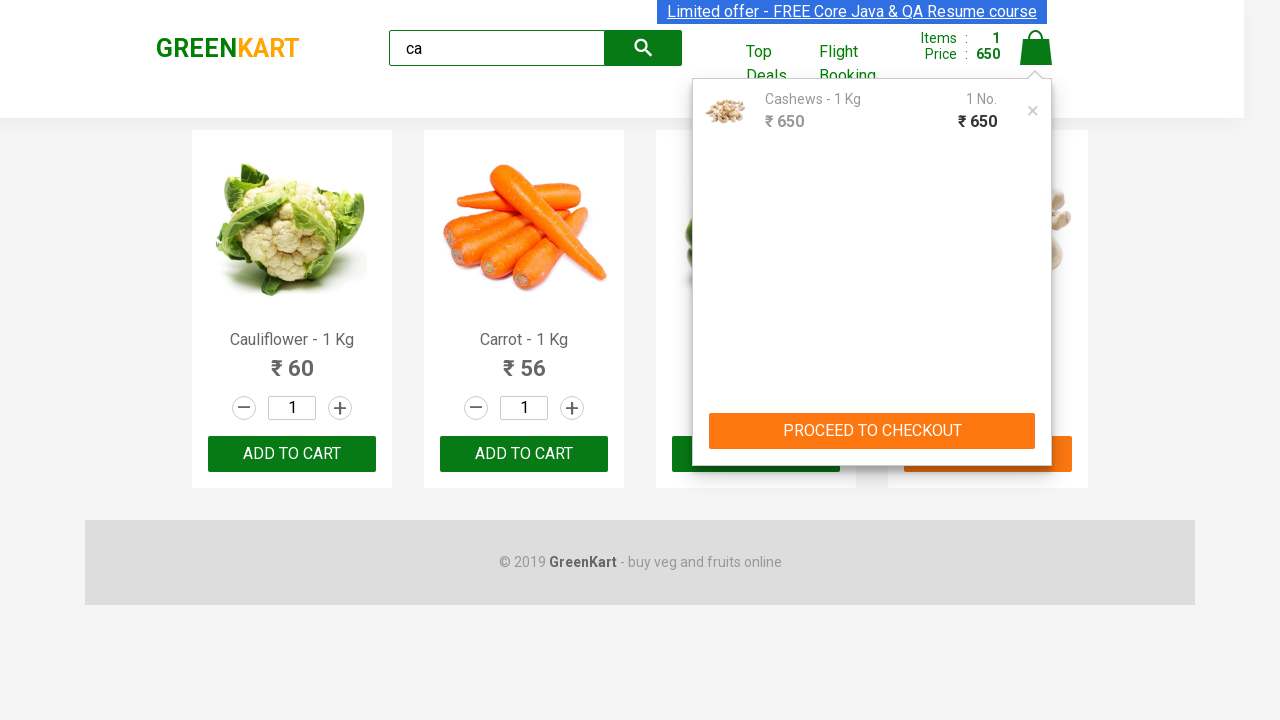